Tests dropdown selection functionality by selecting a country (India) from a dropdown menu on a test automation practice site

Starting URL: https://testautomationpractice.blogspot.com/

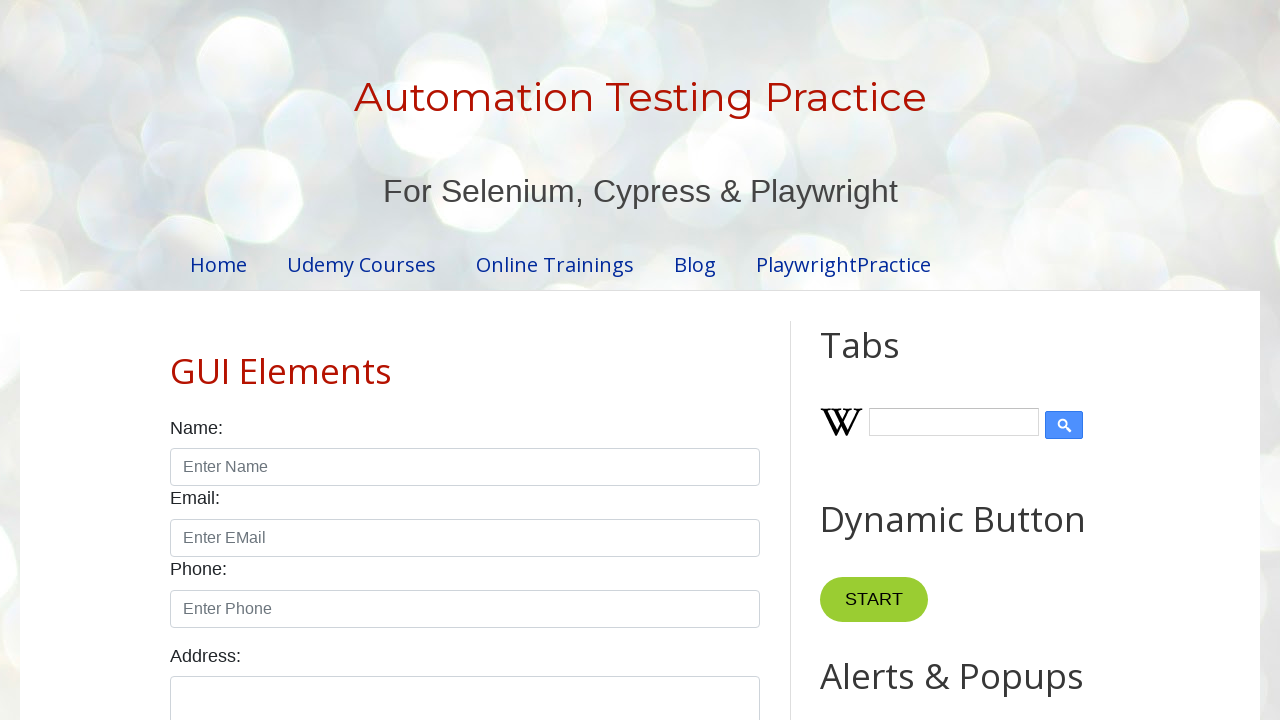

Navigated to test automation practice site
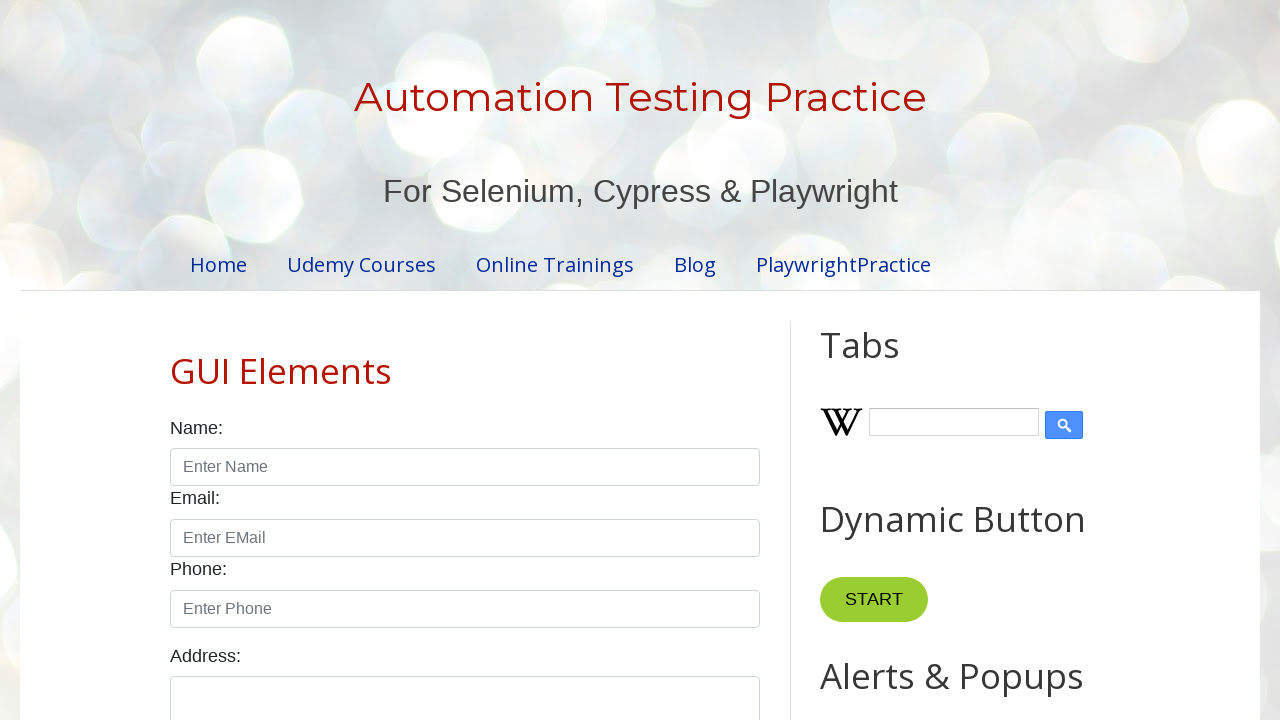

Selected 'India' from the country dropdown menu on #country
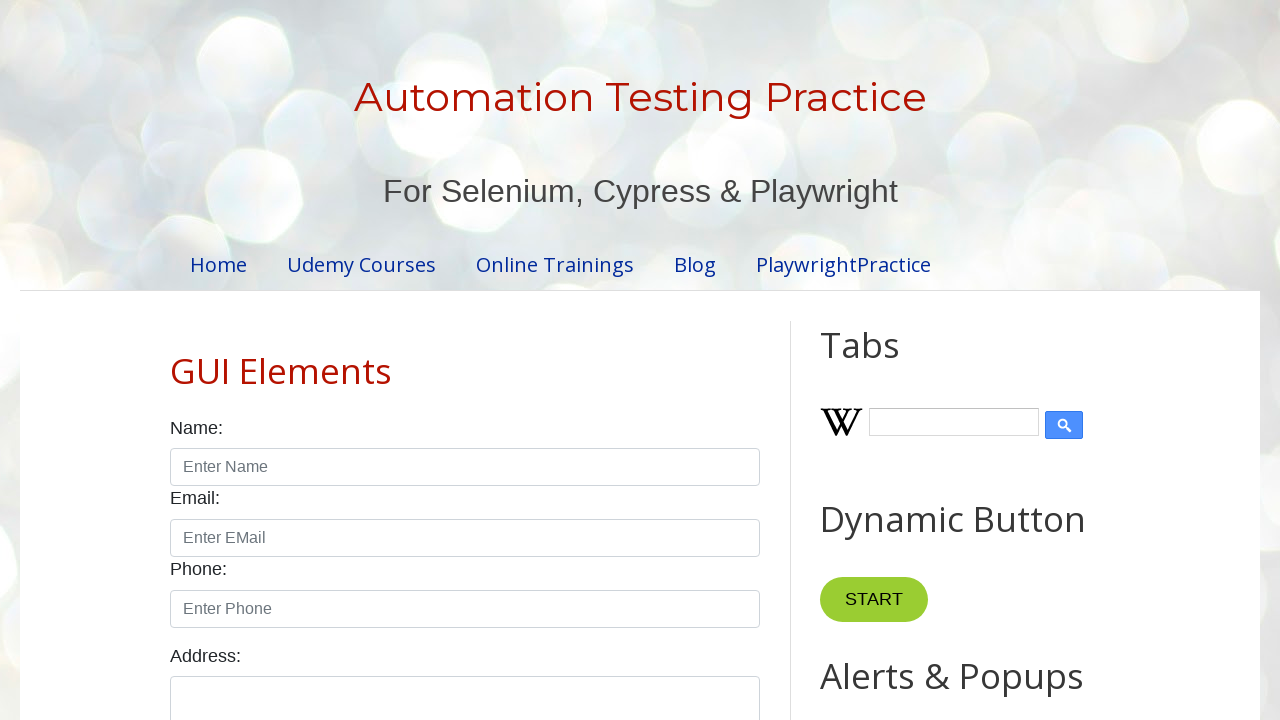

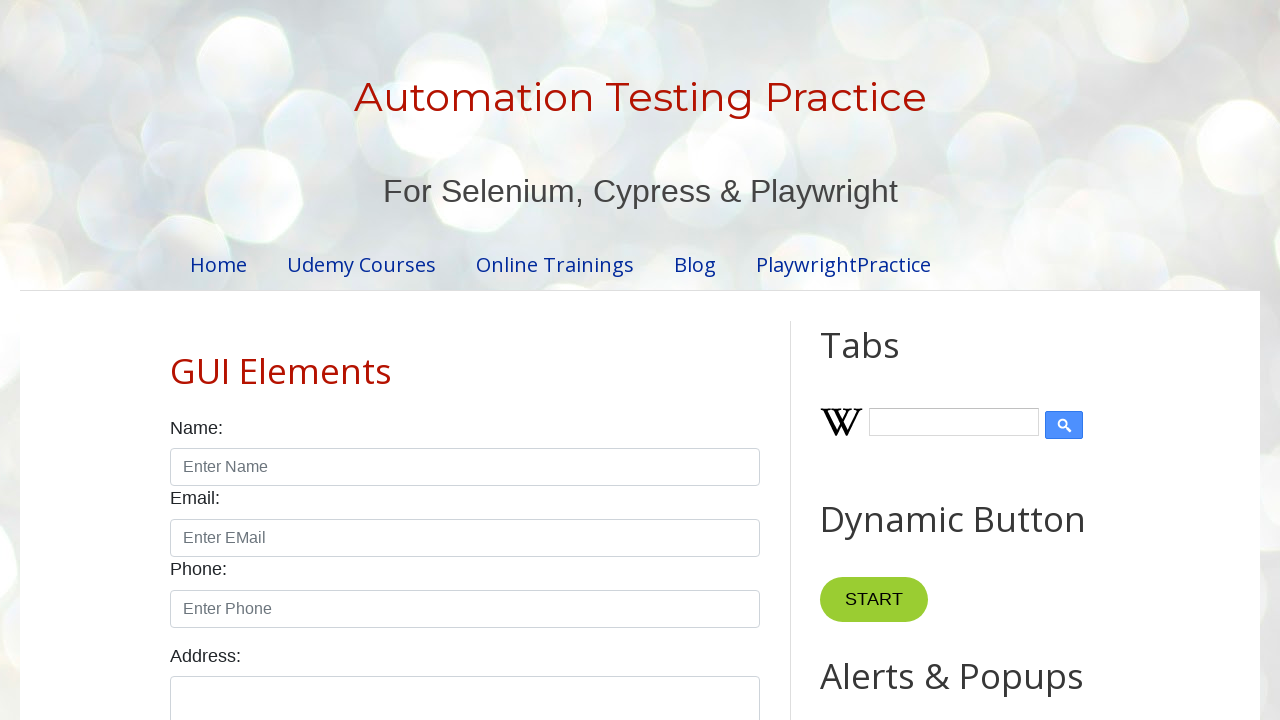